Tests browser window handling by clicking a button that opens a new tab, then switches between the parent and child windows

Starting URL: https://www.tutorialspoint.com/selenium/practice/browser-windows.php

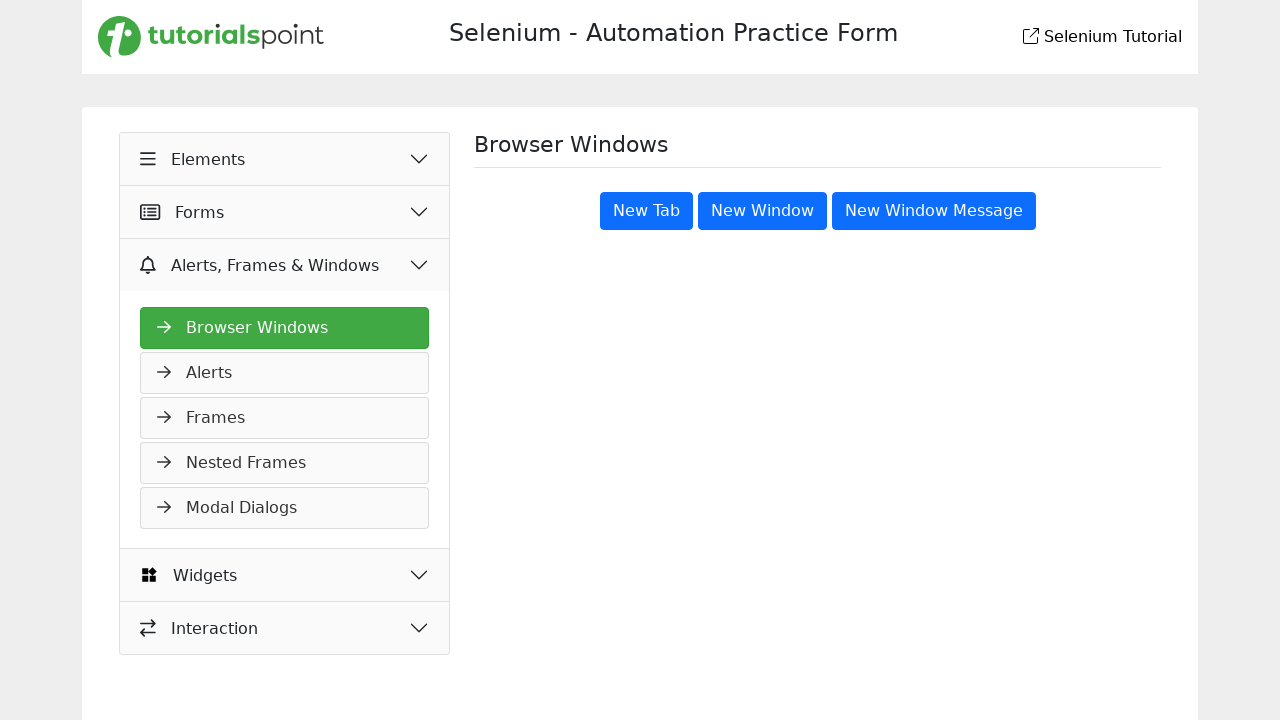

Clicked 'New Tab' button to open a new browser tab at (646, 211) on xpath=//*[@title='New Tab']
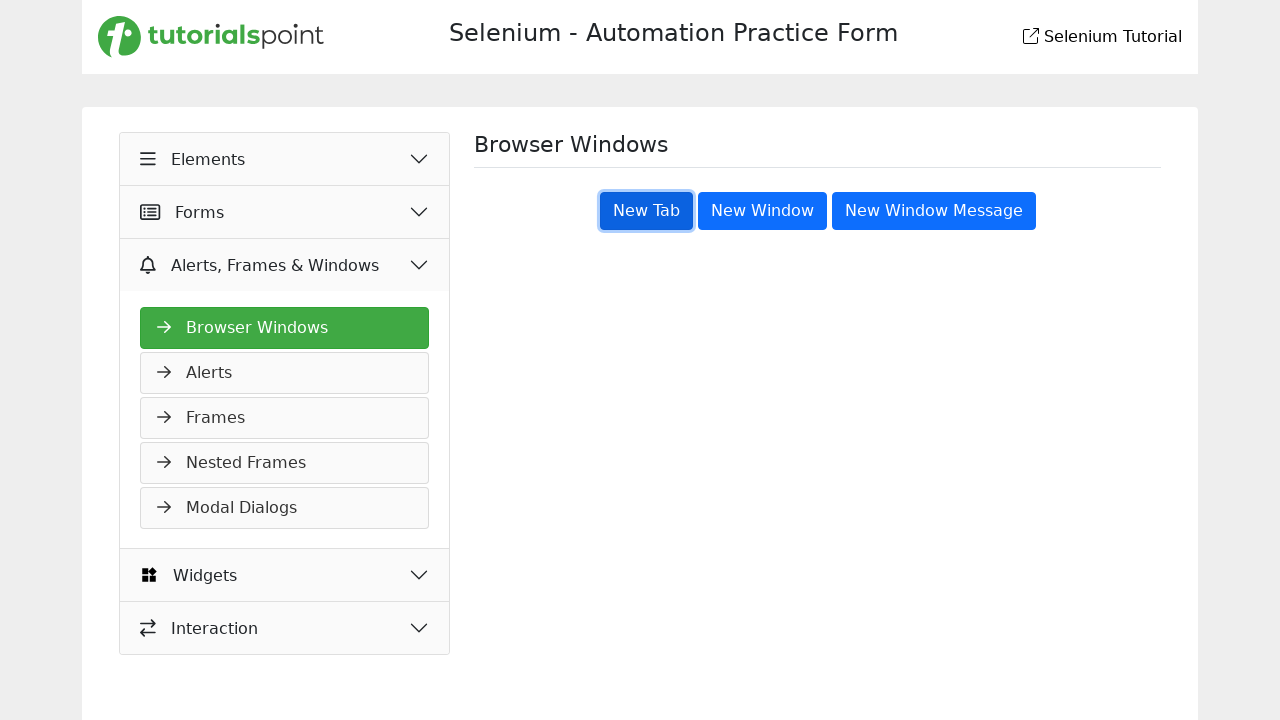

Waited 2 seconds for new tab to open
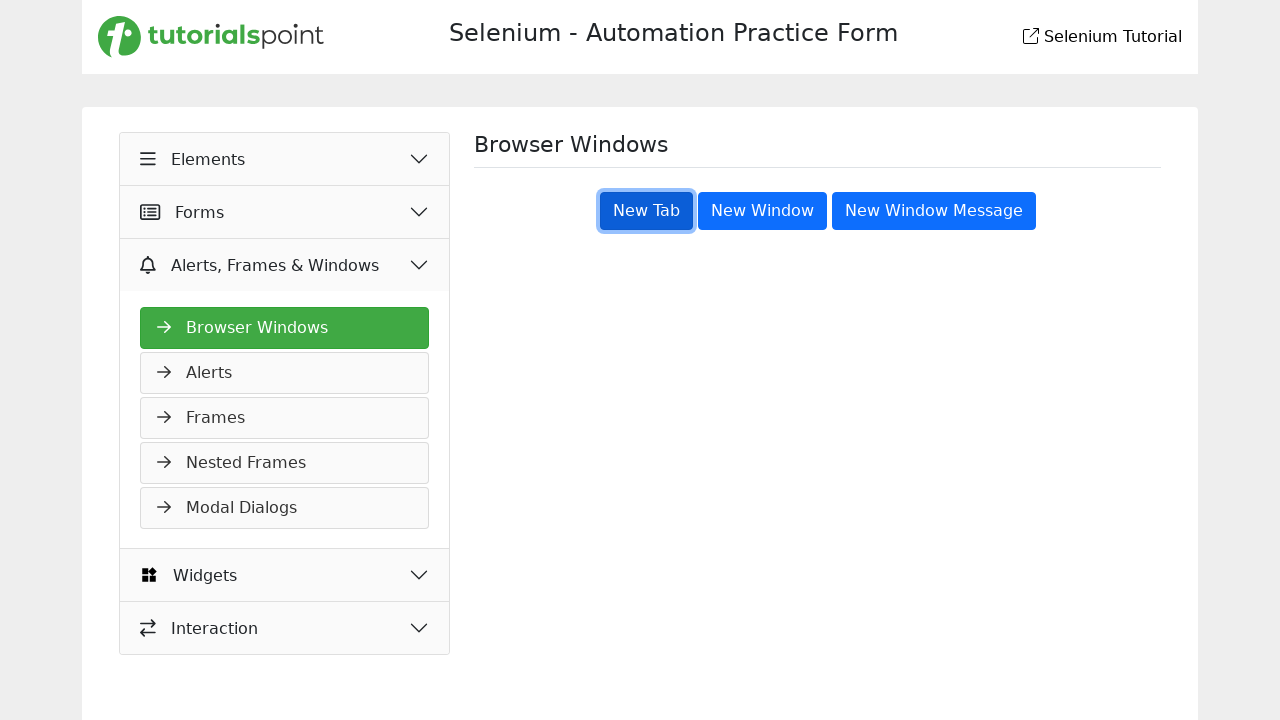

Retrieved all pages from browser context
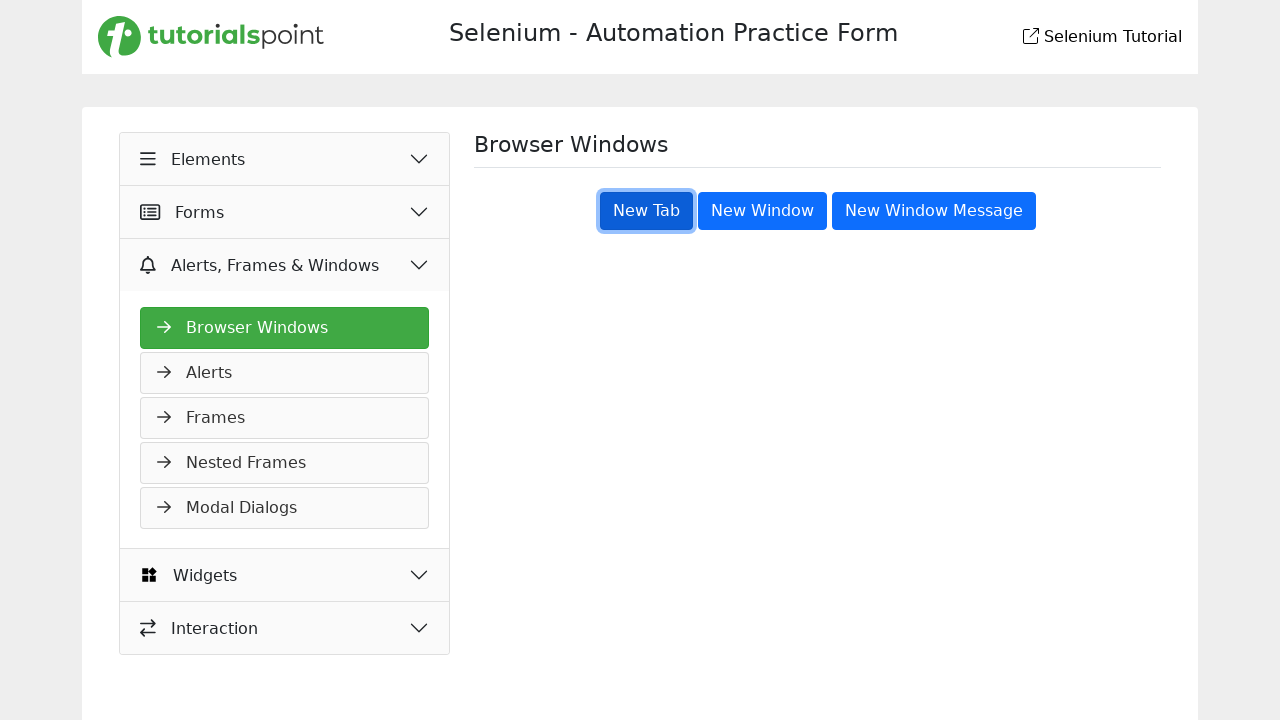

Identified parent page (URL: https://www.tutorialspoint.com/selenium/practice/browser-windows.php) and child page (URL: https://www.tutorialspoint.com/selenium/practice/new-tab-sample.php)
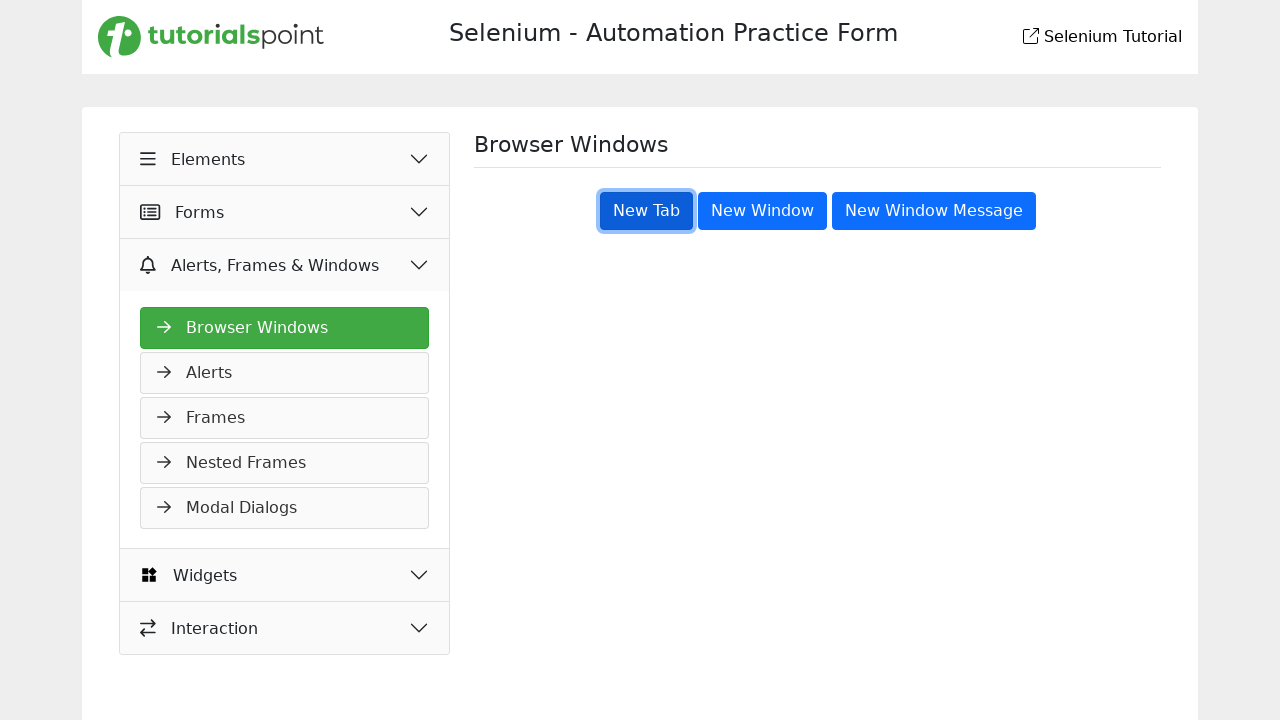

Brought parent page to focus
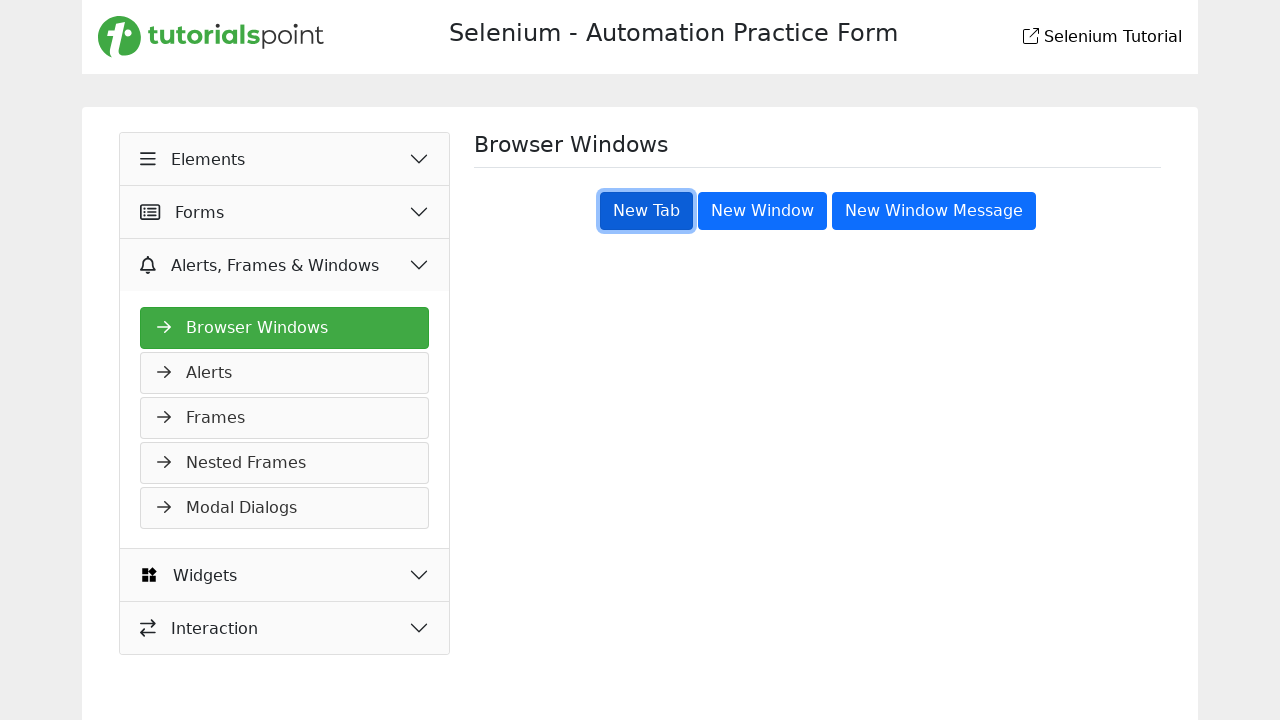

Waited 2 seconds to observe the result
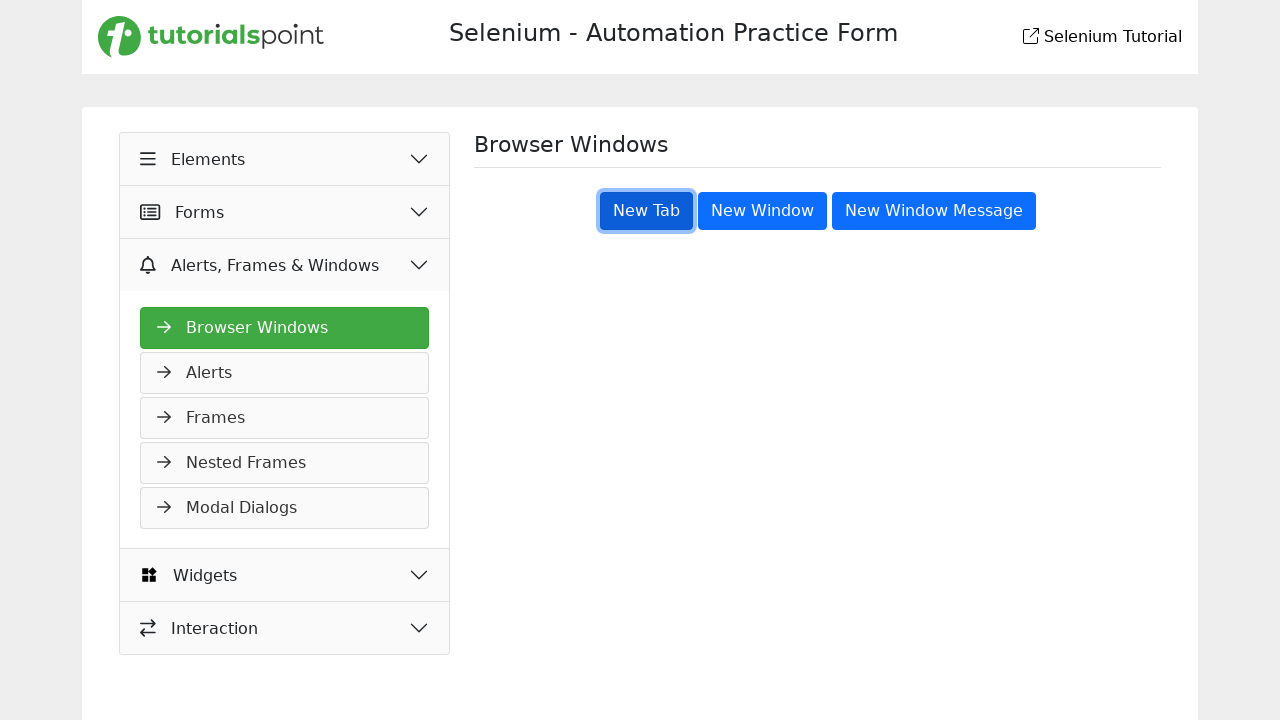

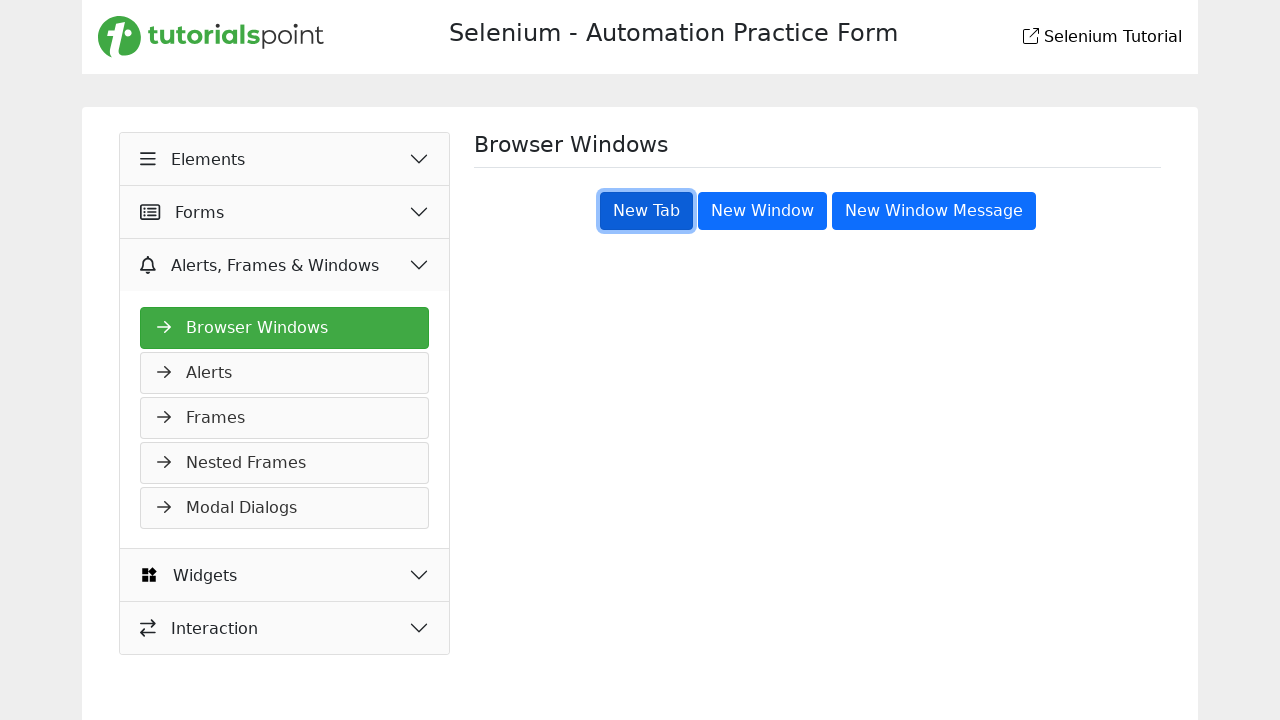